Tests a slow calculator by setting a delay value, pressing buttons to calculate 7+8, and verifying the result equals 15

Starting URL: https://bonigarcia.dev/selenium-webdriver-java/slow-calculator.html

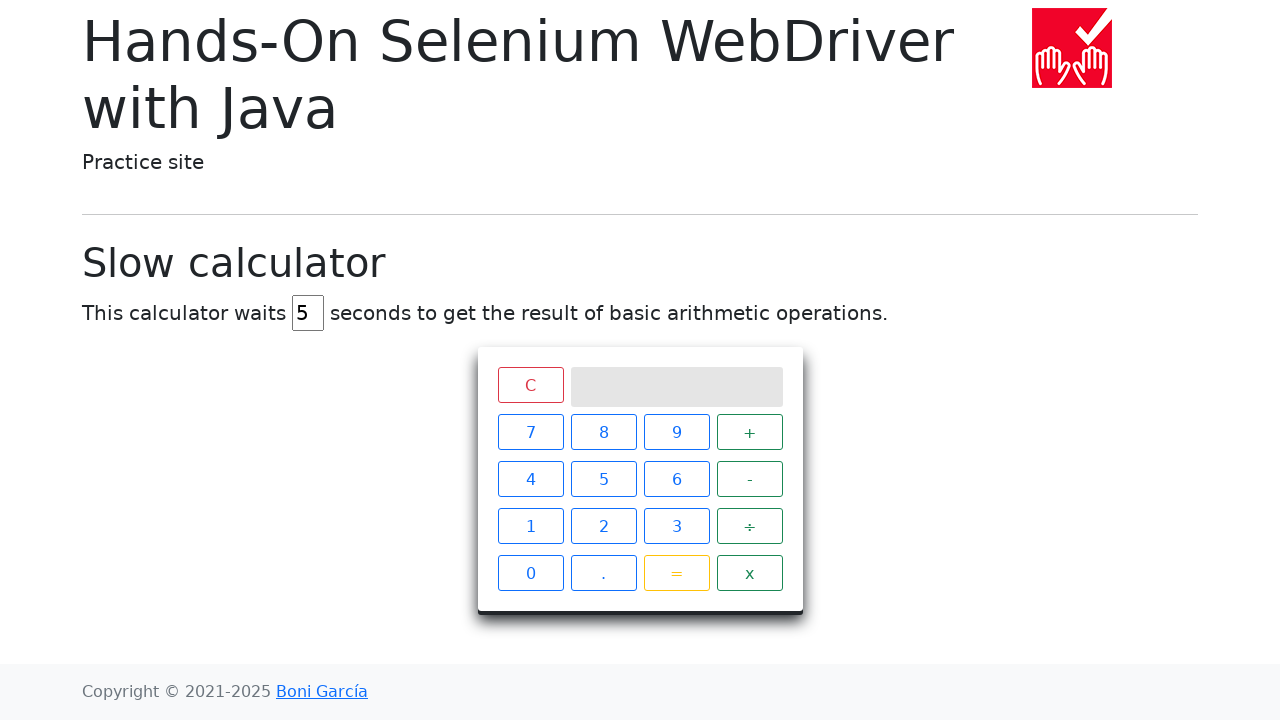

Waited for delay input field to load
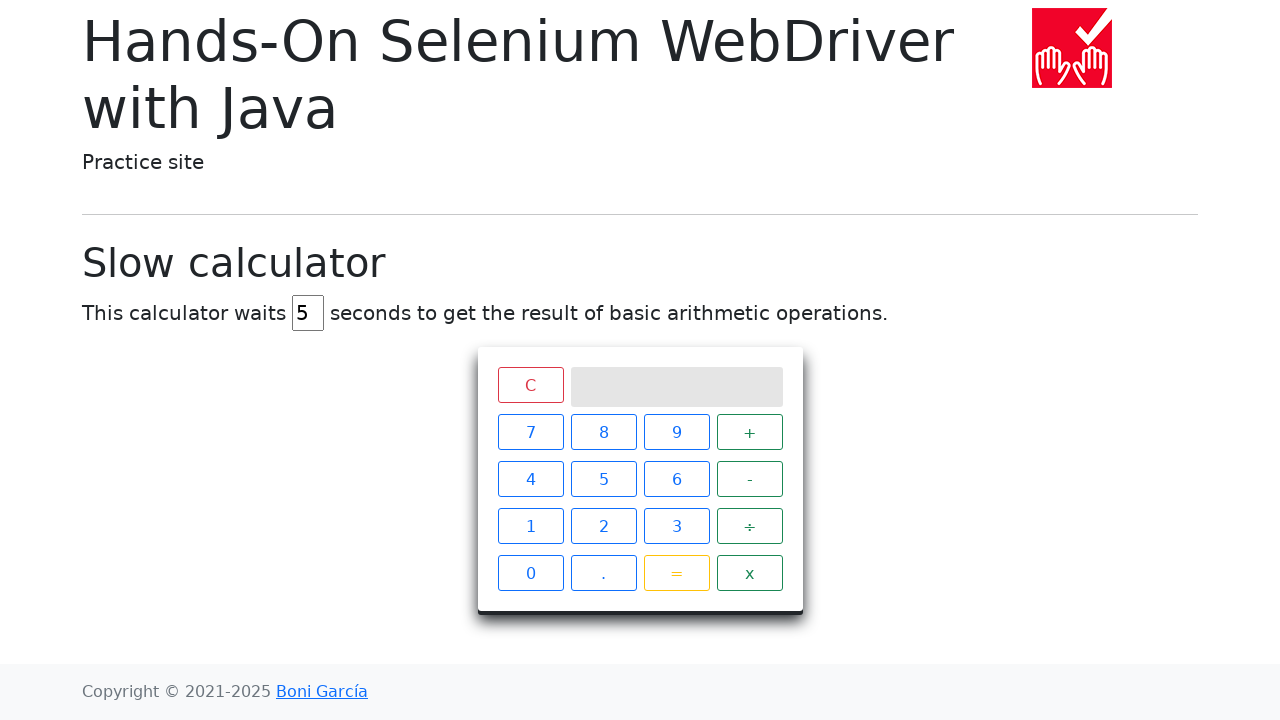

Cleared delay input field on #delay
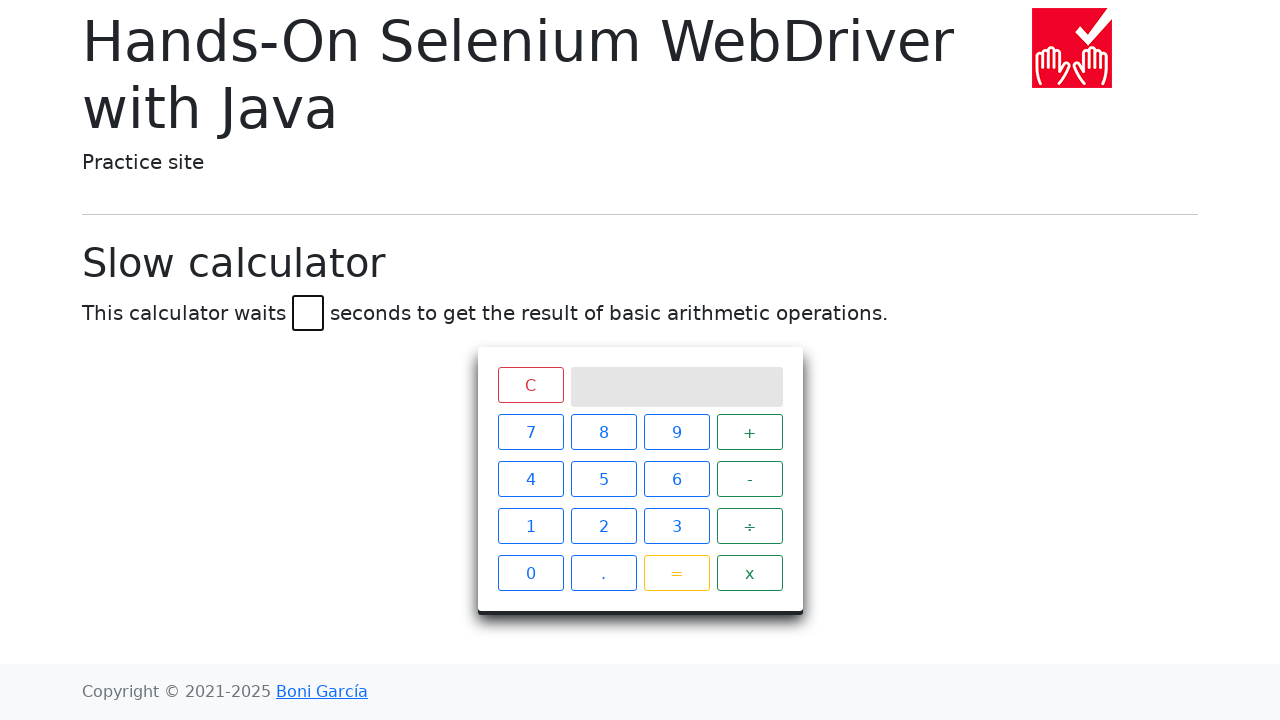

Set delay value to 15 seconds on #delay
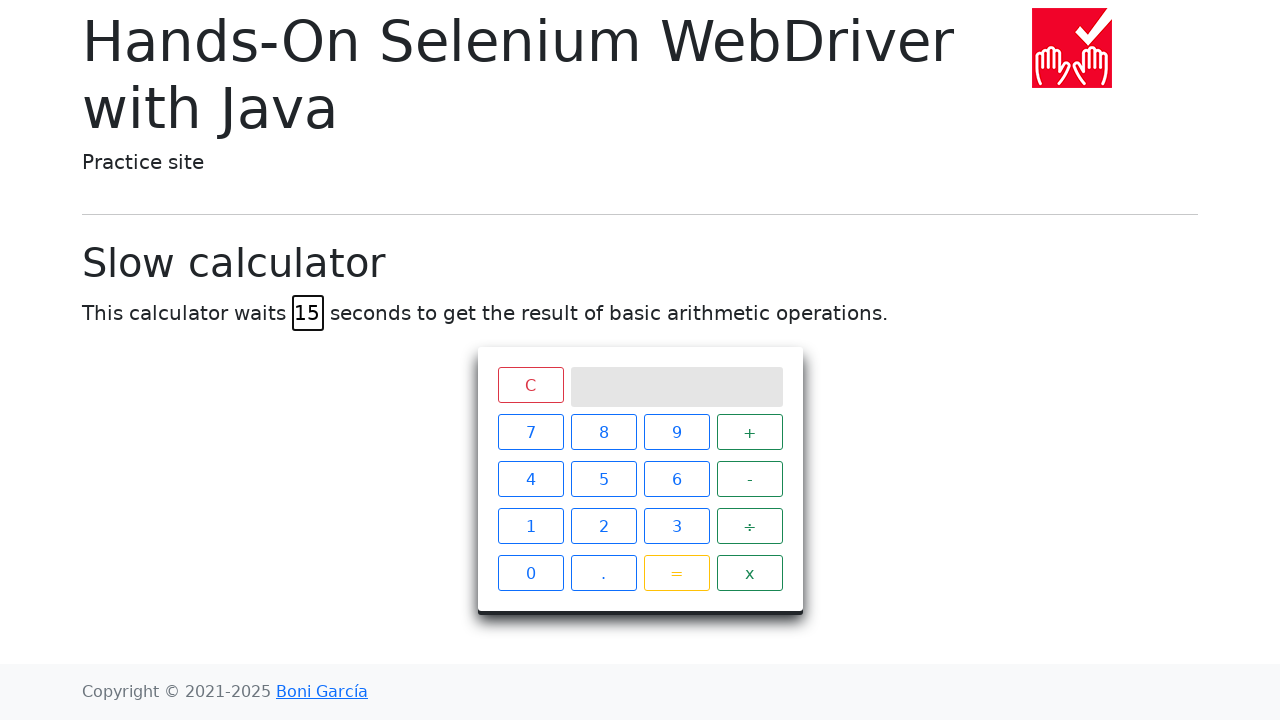

Pressed calculator button 7 at (530, 432) on xpath=//span[text()='7']
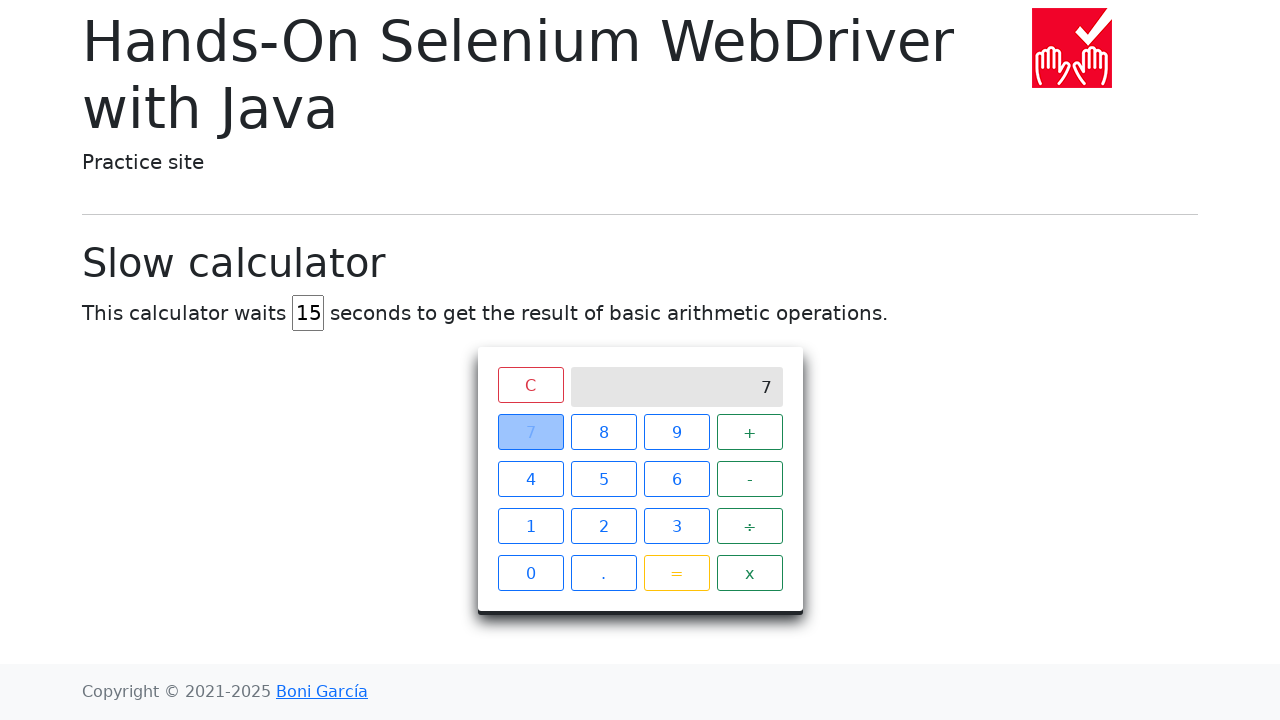

Pressed calculator button + at (750, 432) on xpath=//span[text()='+']
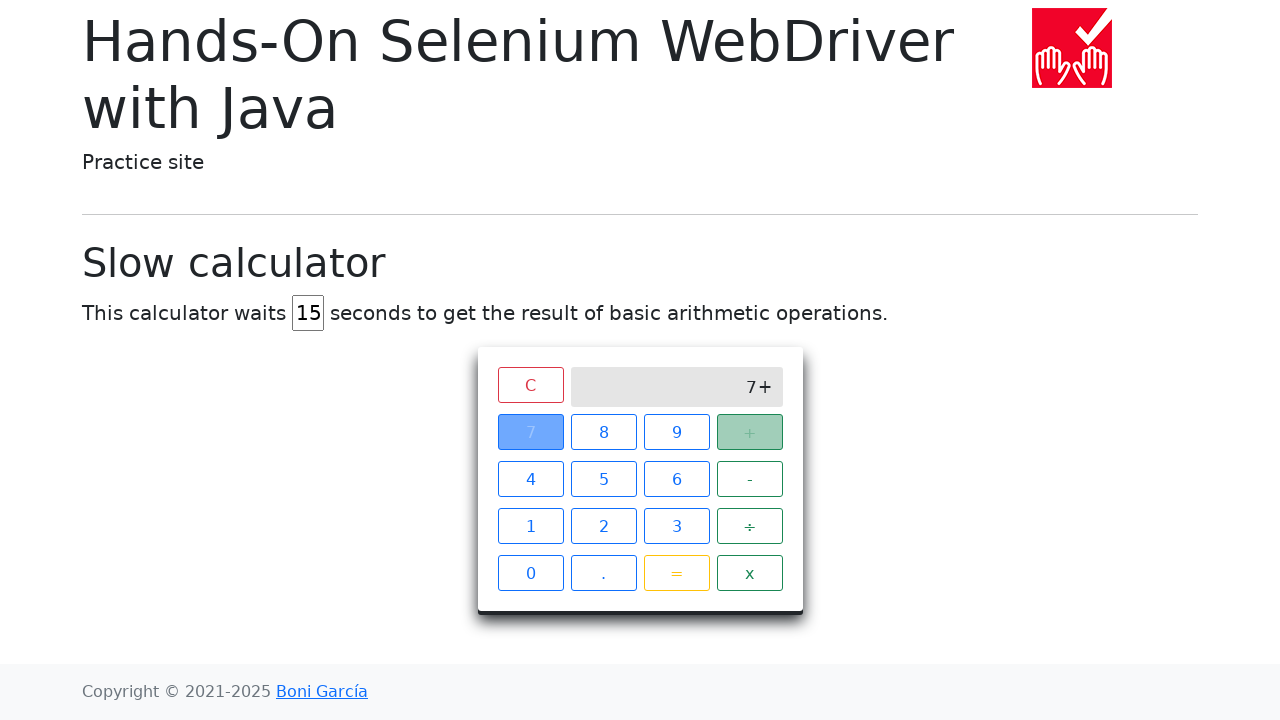

Pressed calculator button 8 at (604, 432) on xpath=//span[text()='8']
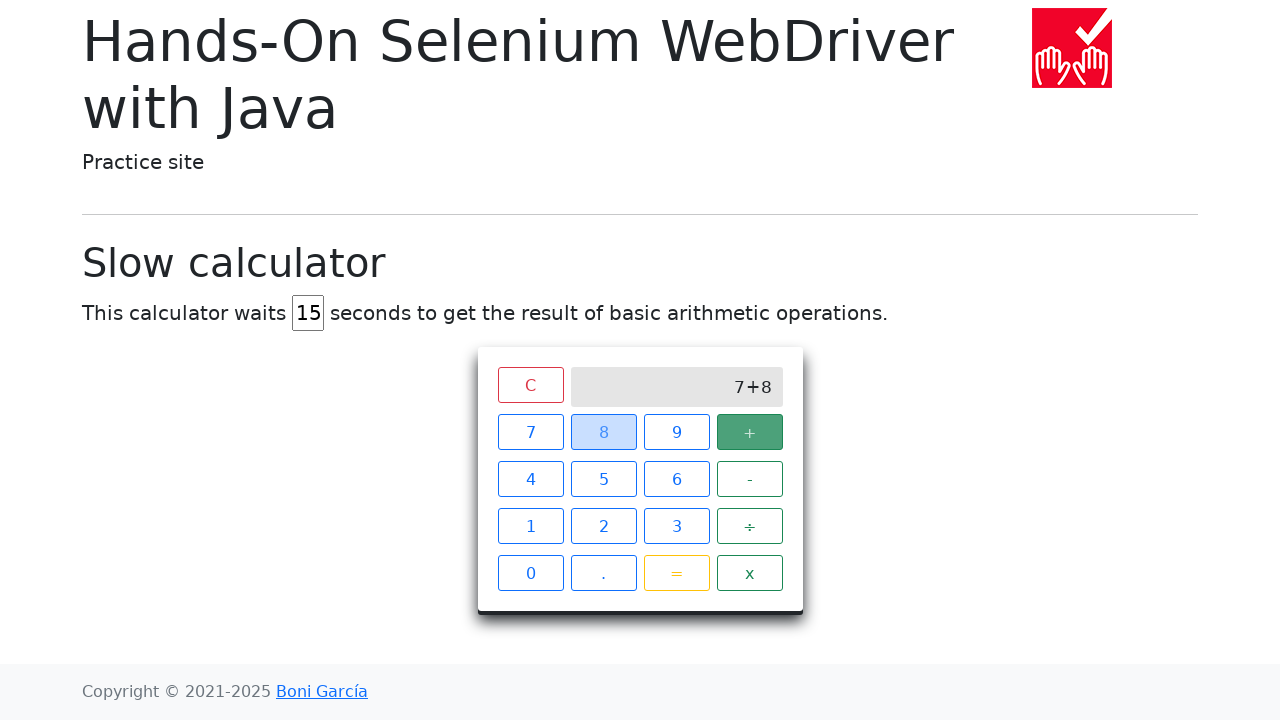

Pressed calculator button = to execute calculation at (676, 573) on xpath=//span[text()='=']
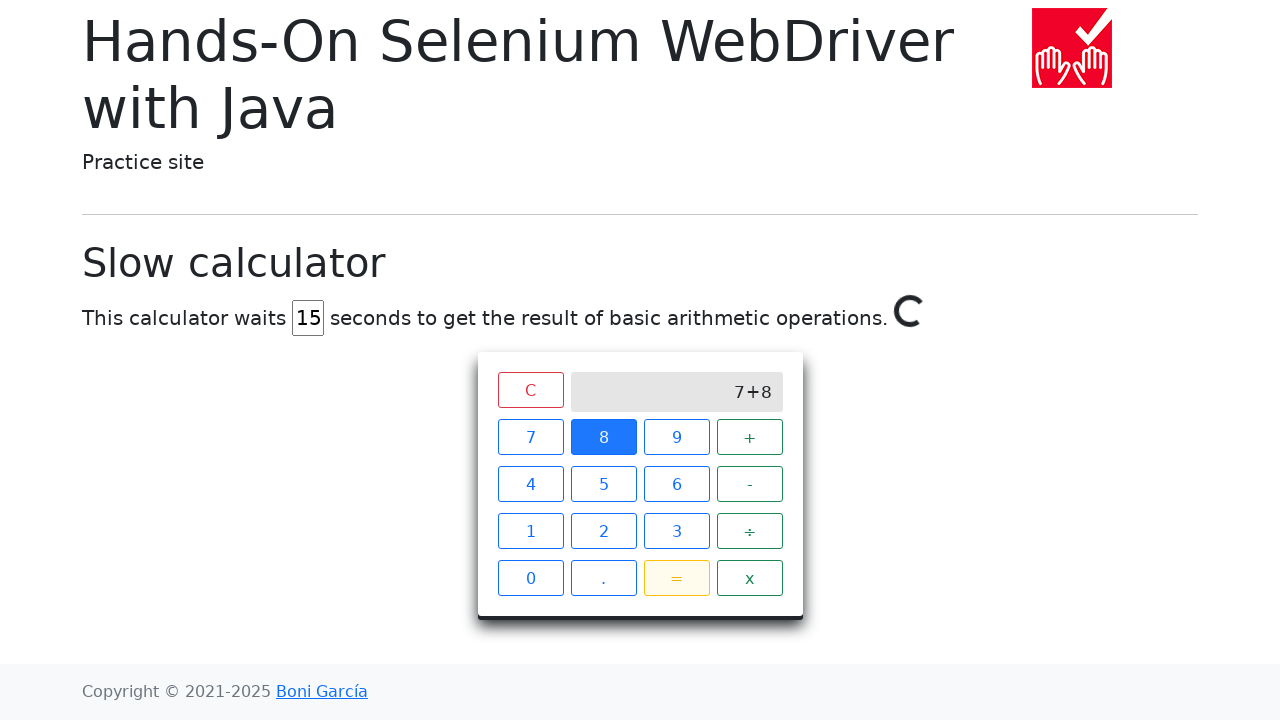

Waited 46 seconds for calculator to complete calculation with 15s delay
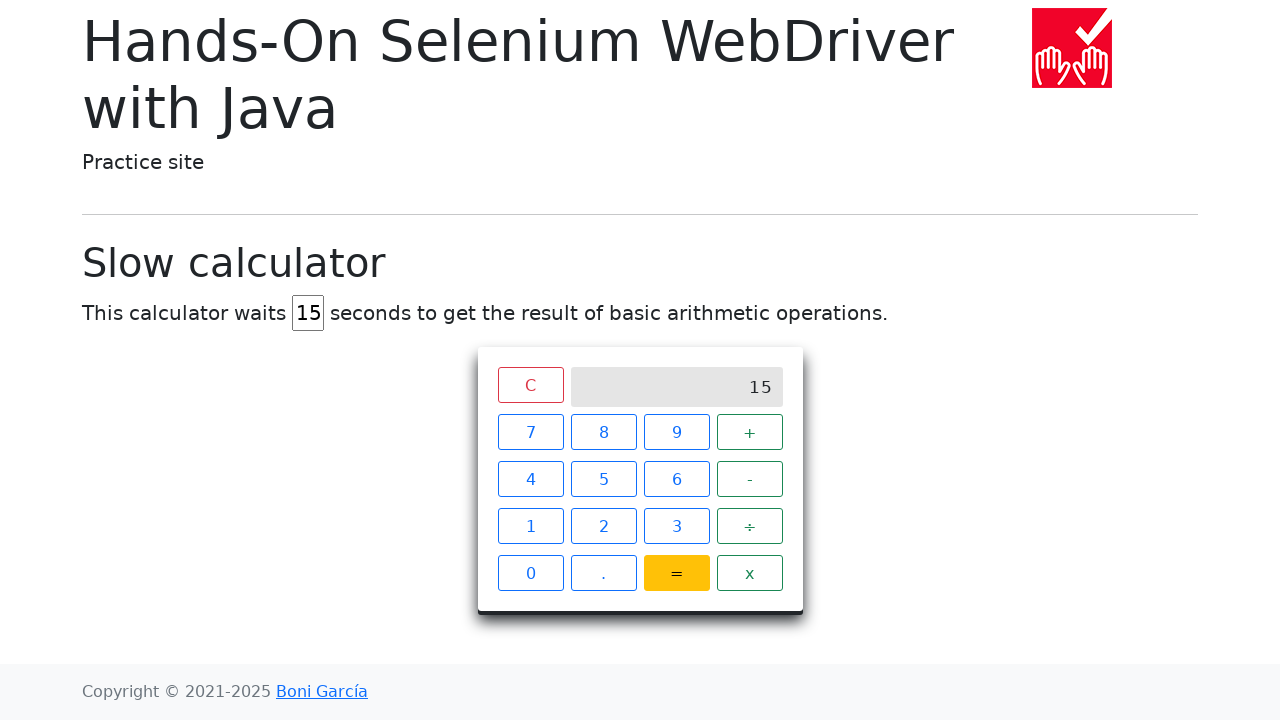

Verified result screen is displayed showing 15
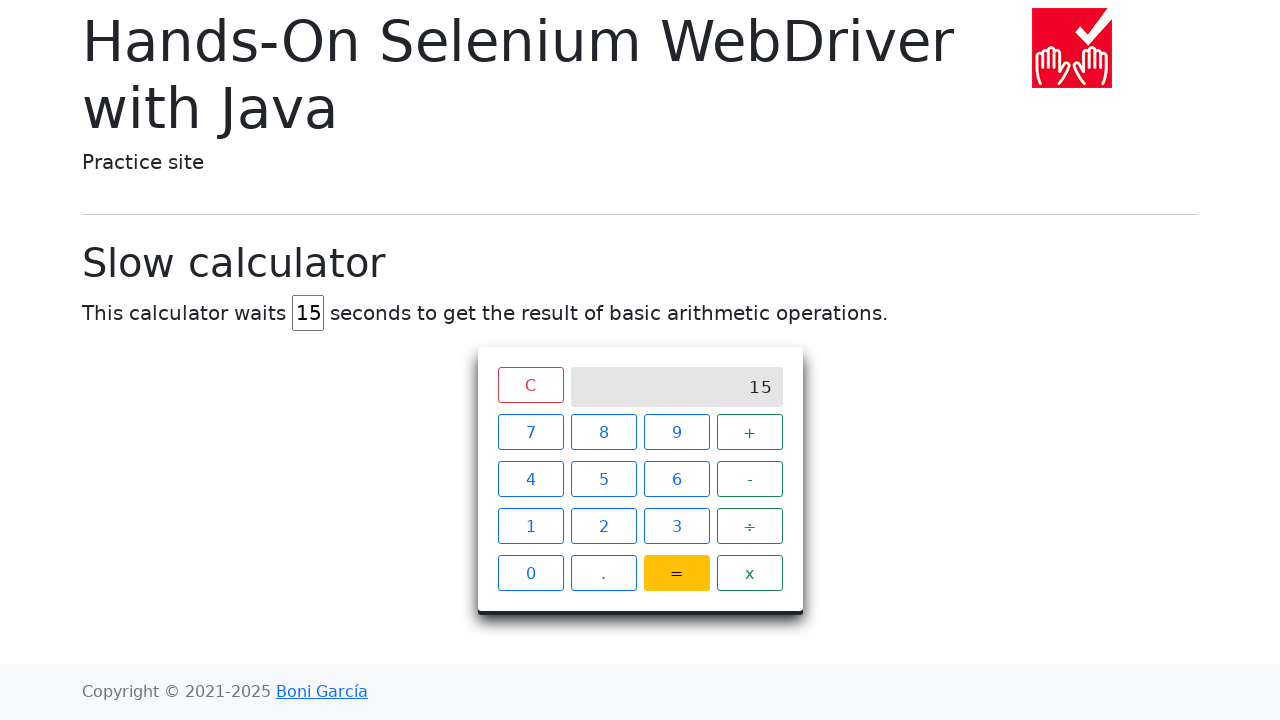

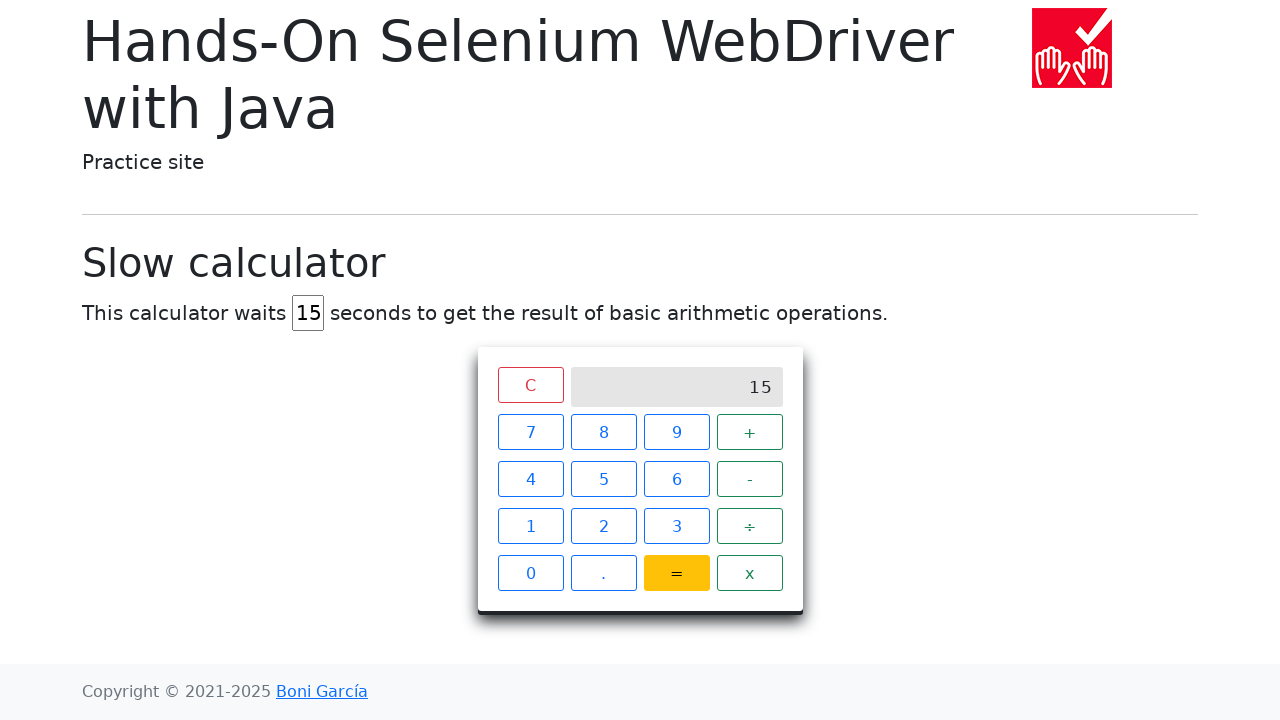